Tests handling of a simple JavaScript alert by clicking a button and accepting the alert

Starting URL: https://the-internet.herokuapp.com/javascript_alerts

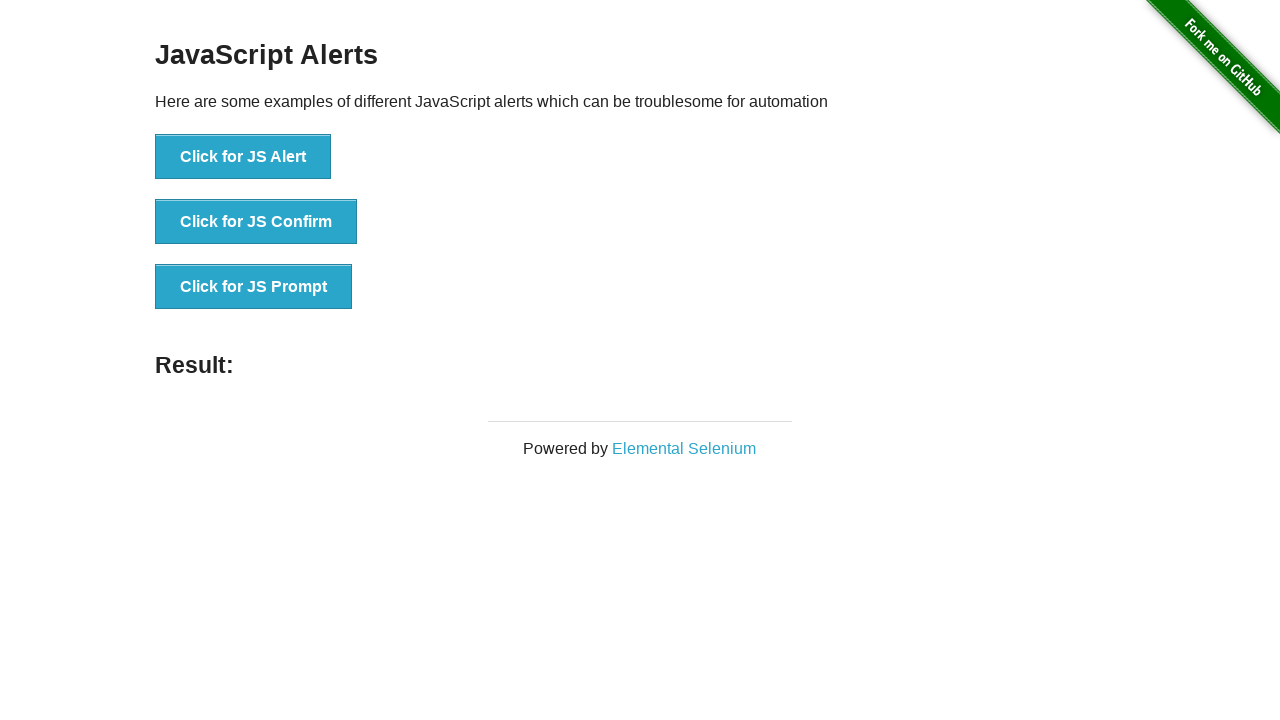

Set up dialog handler to automatically accept alerts
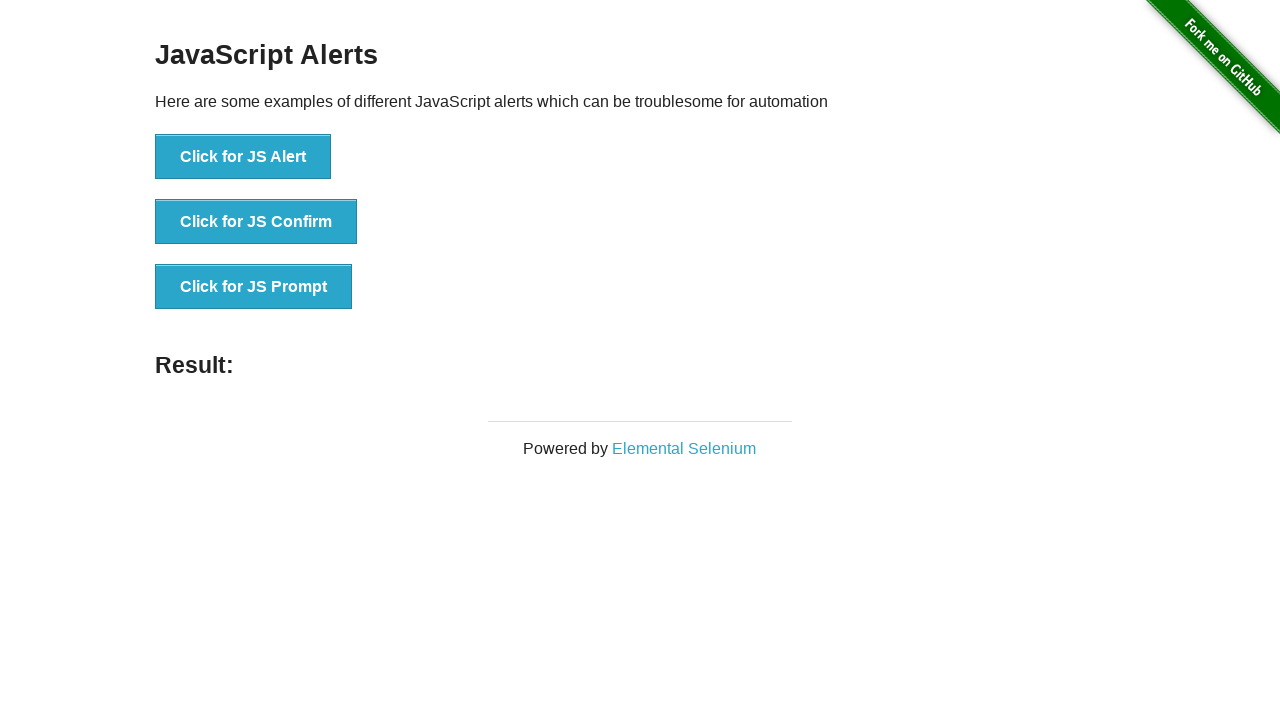

Clicked button to trigger JavaScript alert at (243, 157) on button:text('Click for JS Alert')
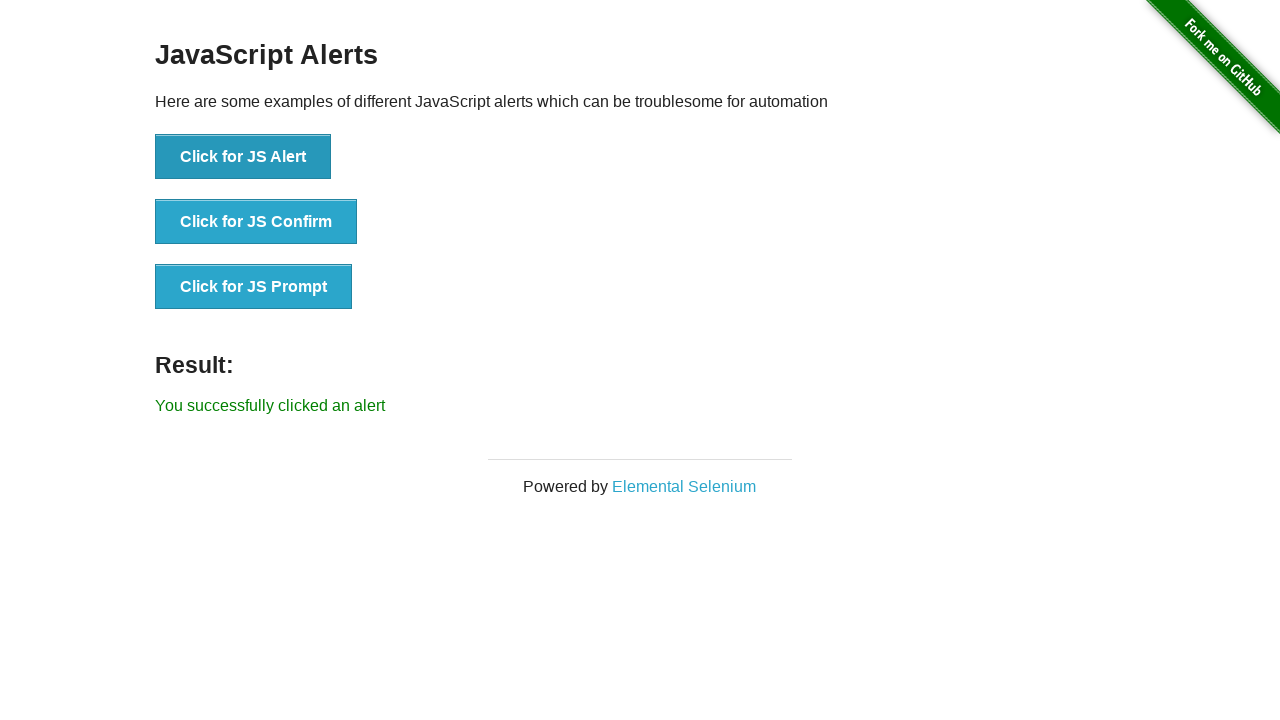

Result message element loaded
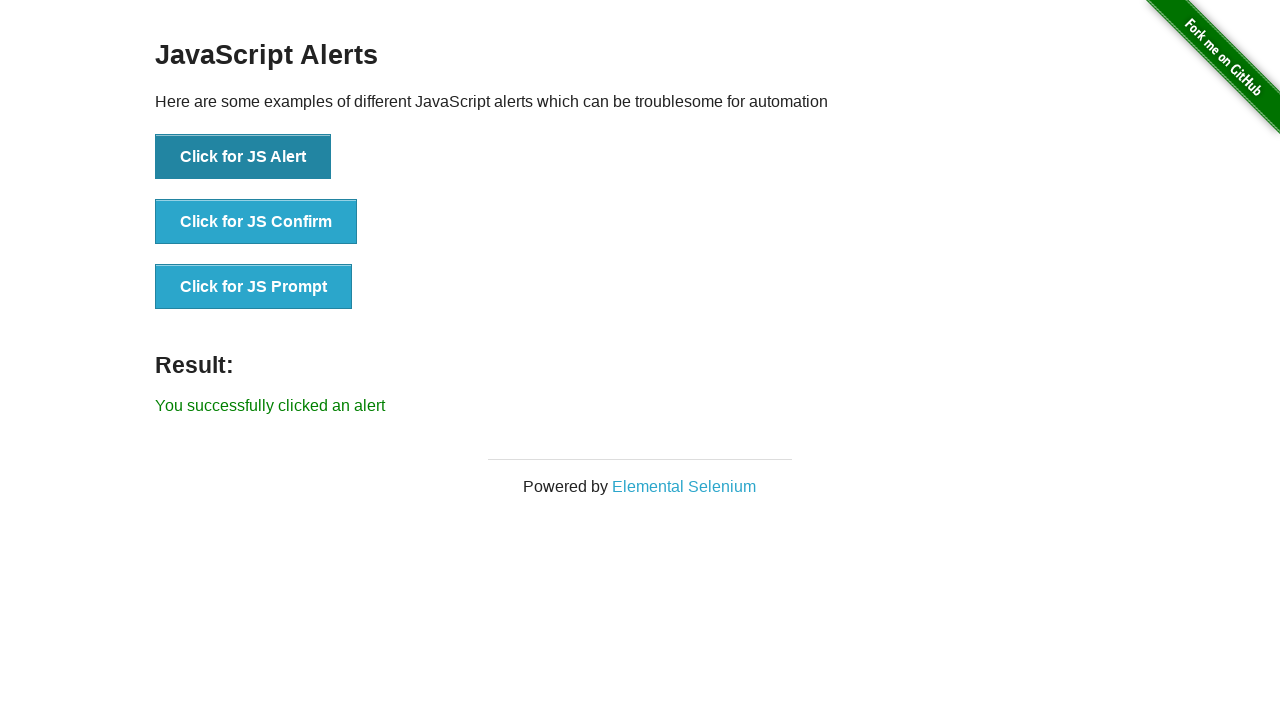

Verified success message confirming alert was accepted
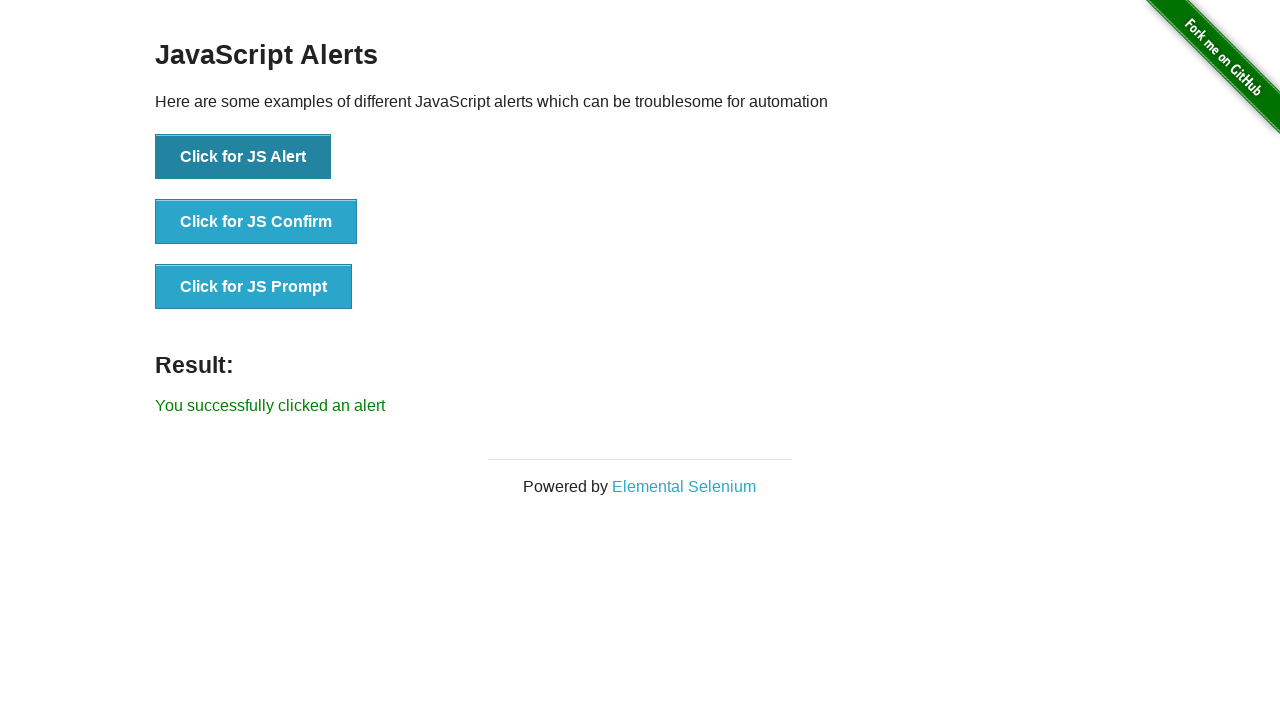

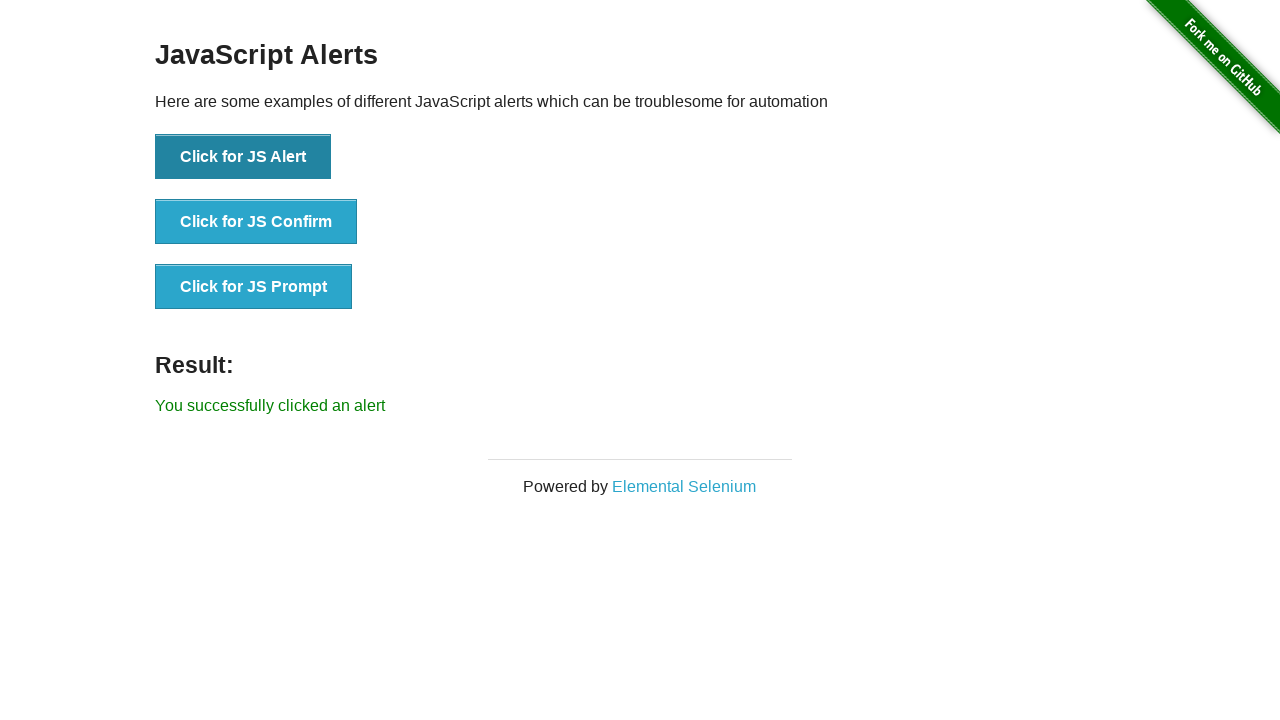